Tests the search functionality on Python.org by entering "pycon" in the search field and submitting the search

Starting URL: https://www.python.org/

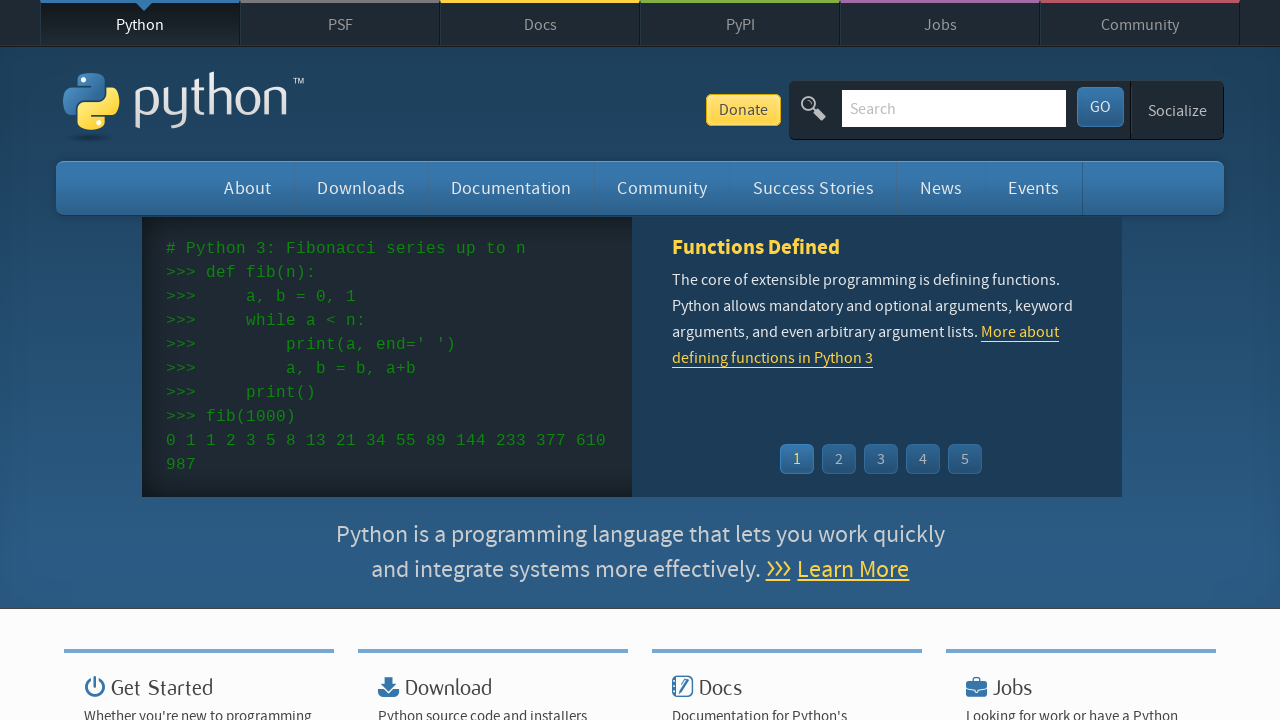

Cleared the search field on Python.org on #id-search-field
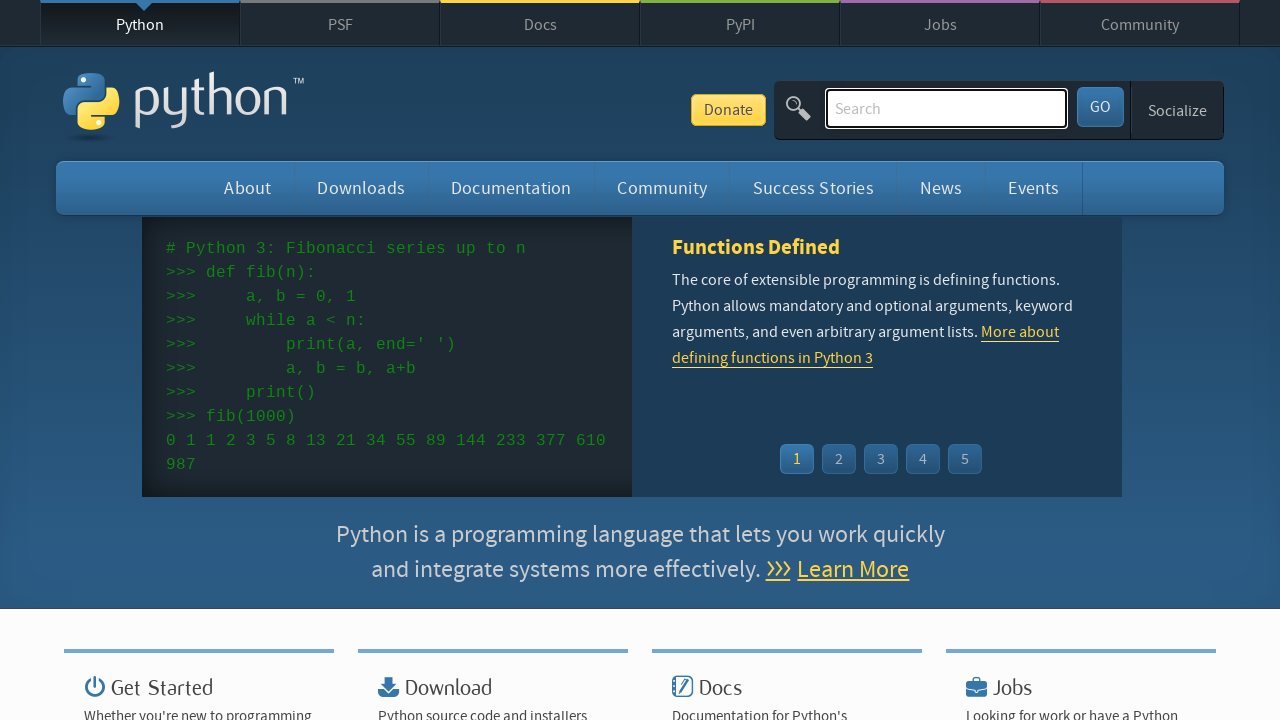

Entered 'pycon' into the search field on #id-search-field
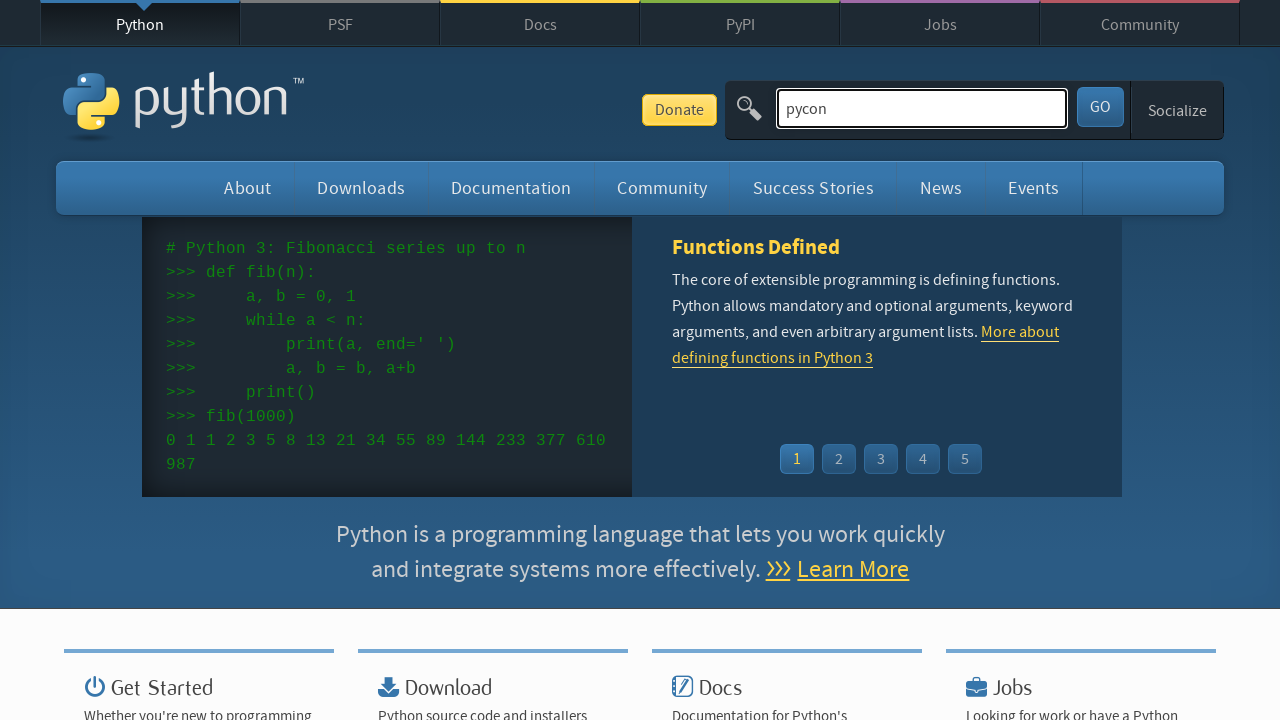

Pressed Enter to submit the search query on #id-search-field
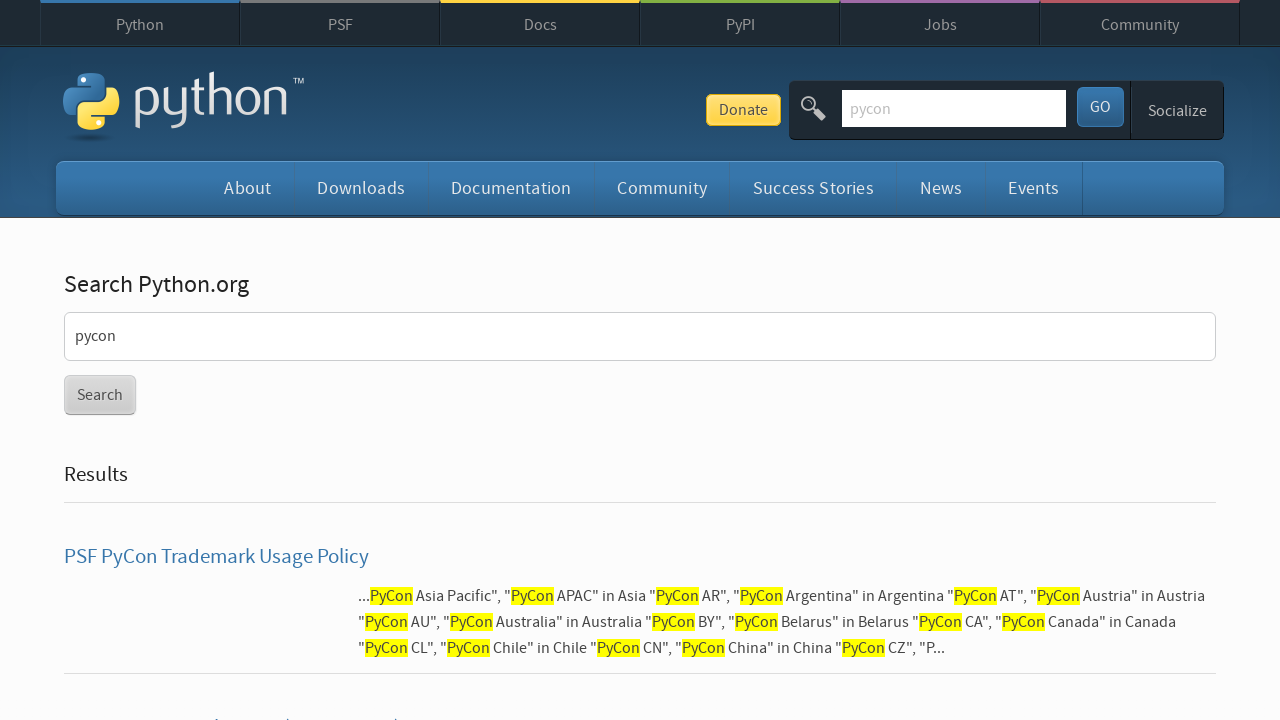

Waited for search results page to fully load
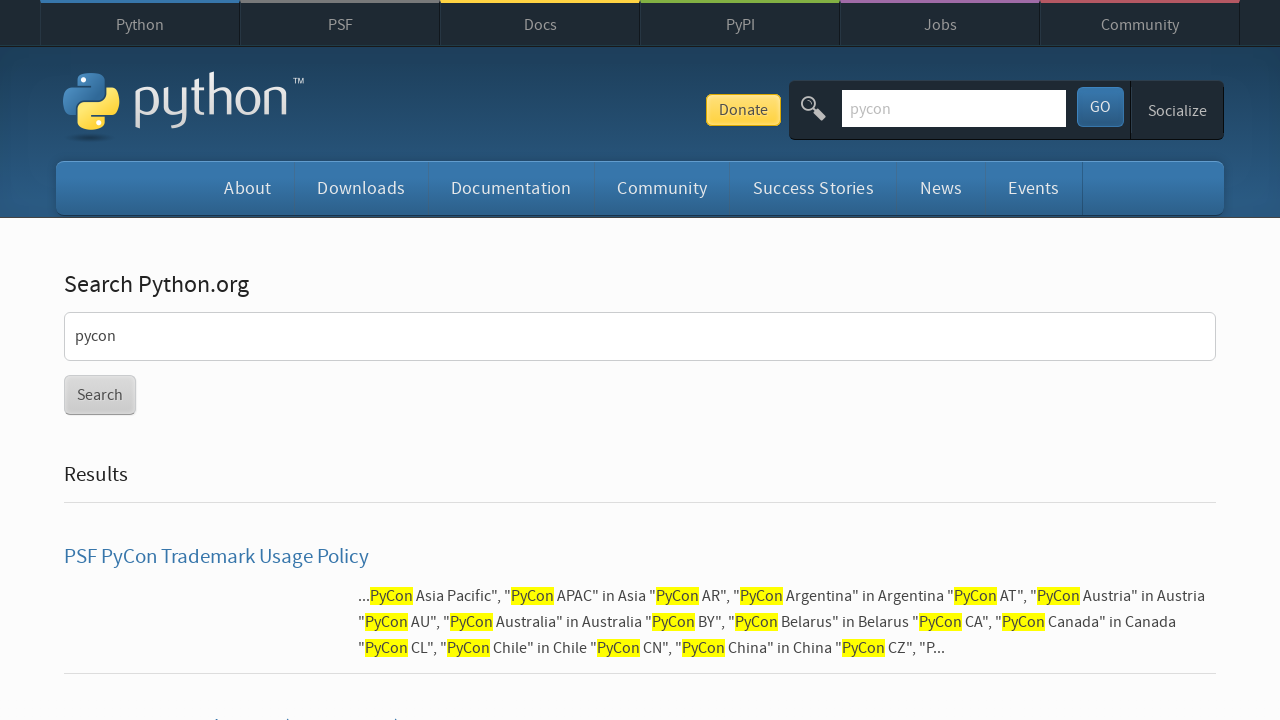

Verified that search returned results (no 'No results found' message)
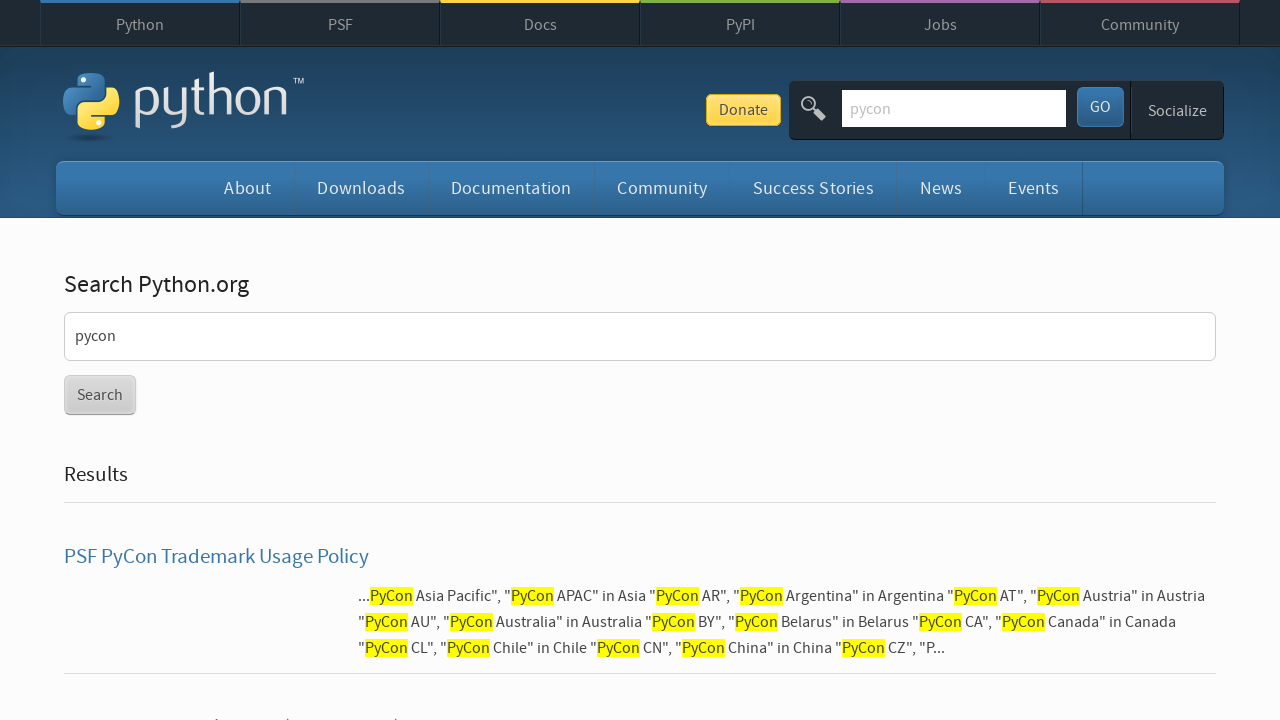

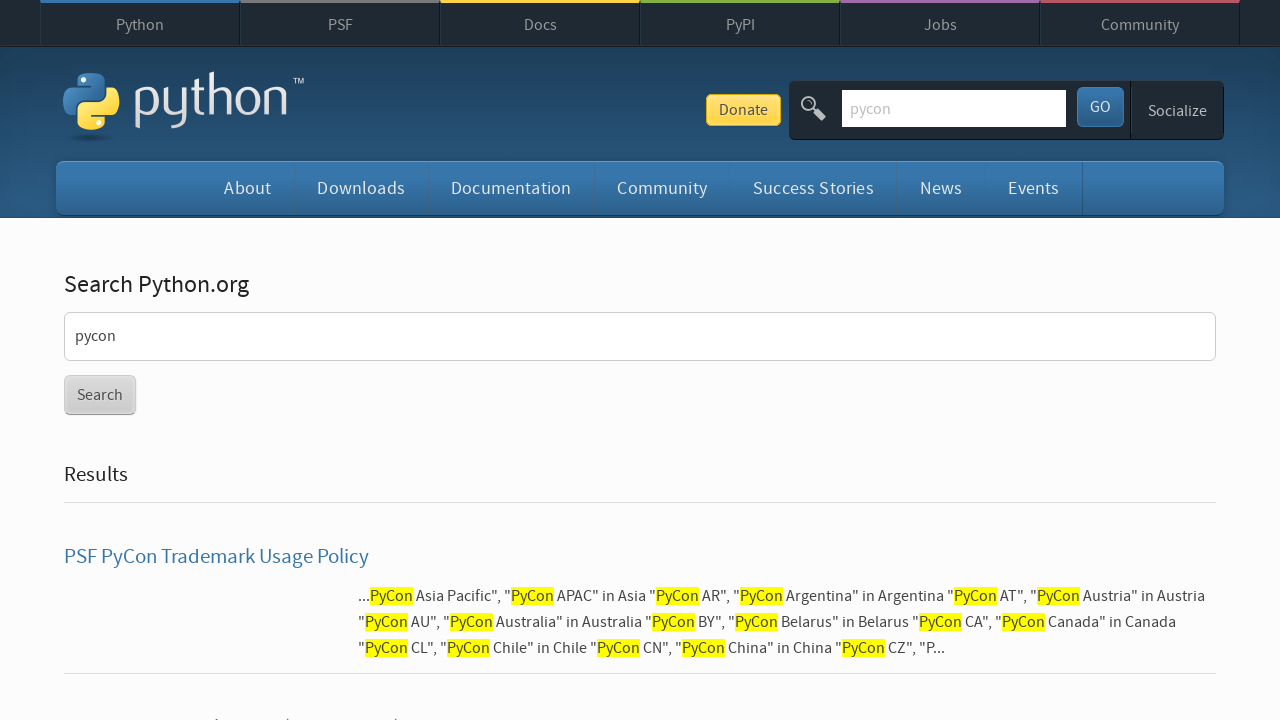